Tests page reload behavior by clicking reset, navigating to same URL multiple times, and verifying counter values

Starting URL: https://guinea-pig.webdriver.io/reloadCounter.html

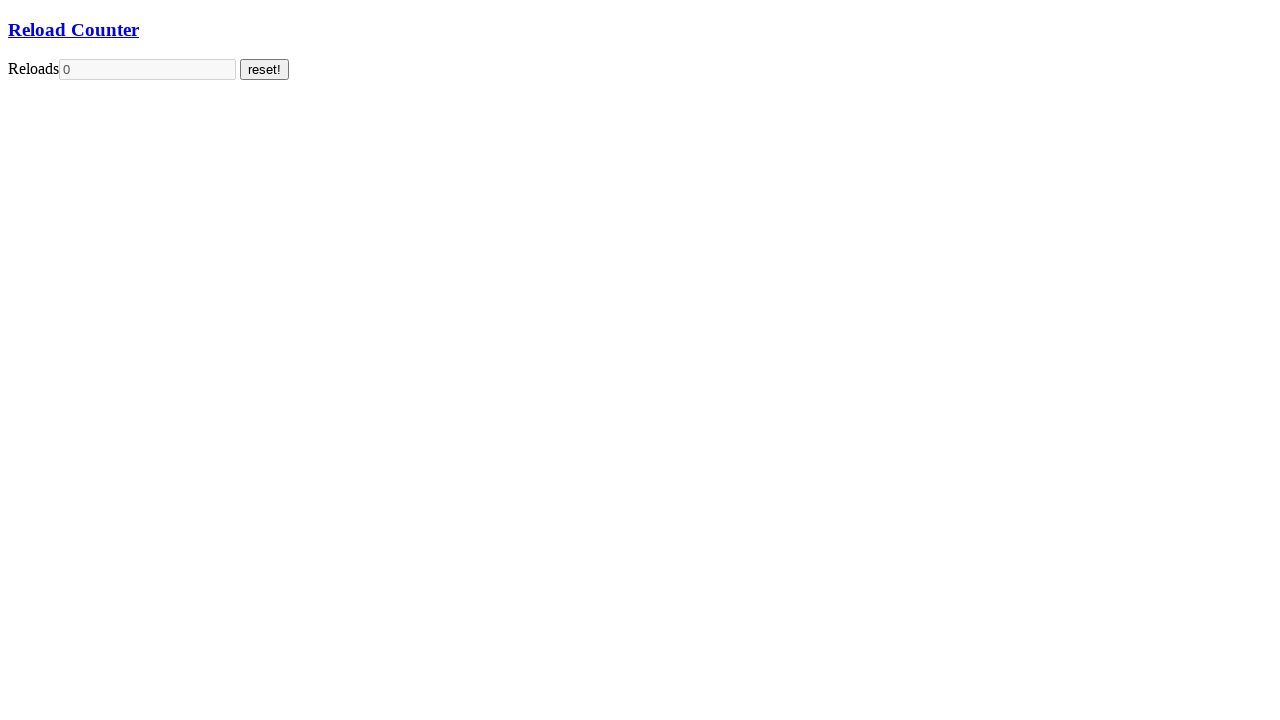

Clicked reset button at (264, 70) on #reset
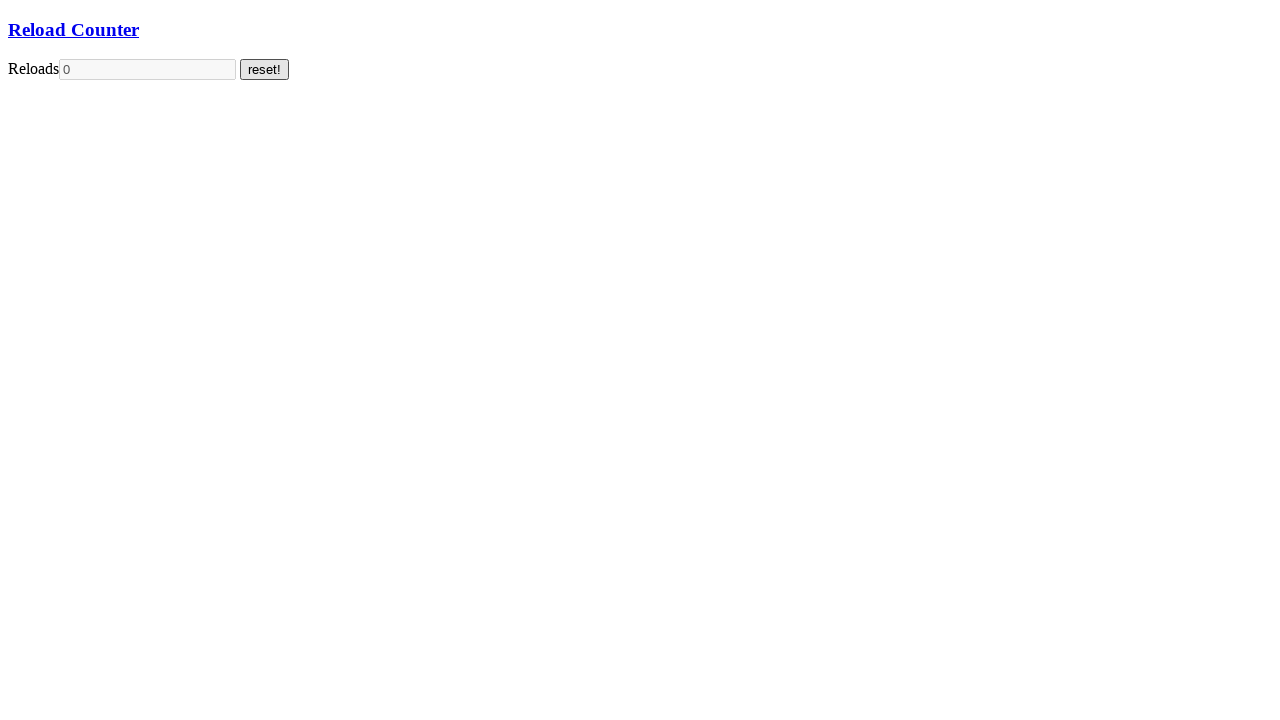

Verified counter value is 0 after reset
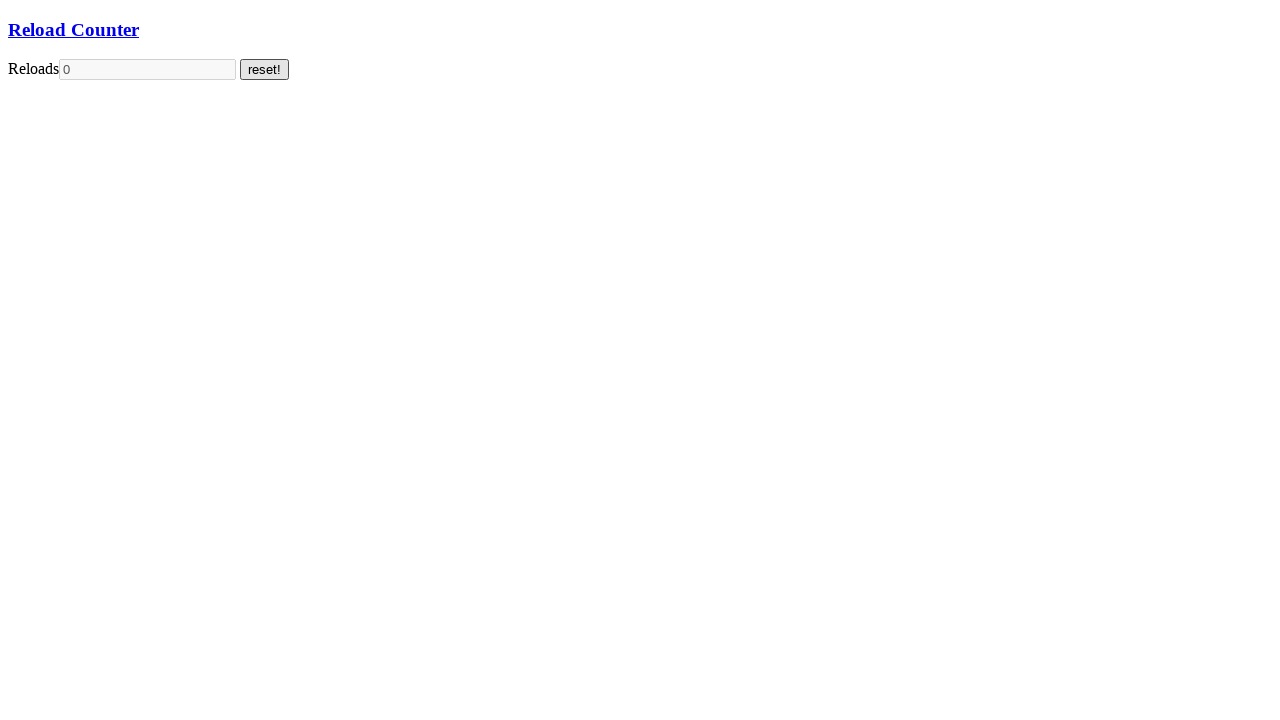

Navigated to reloadCounter.html (first navigation)
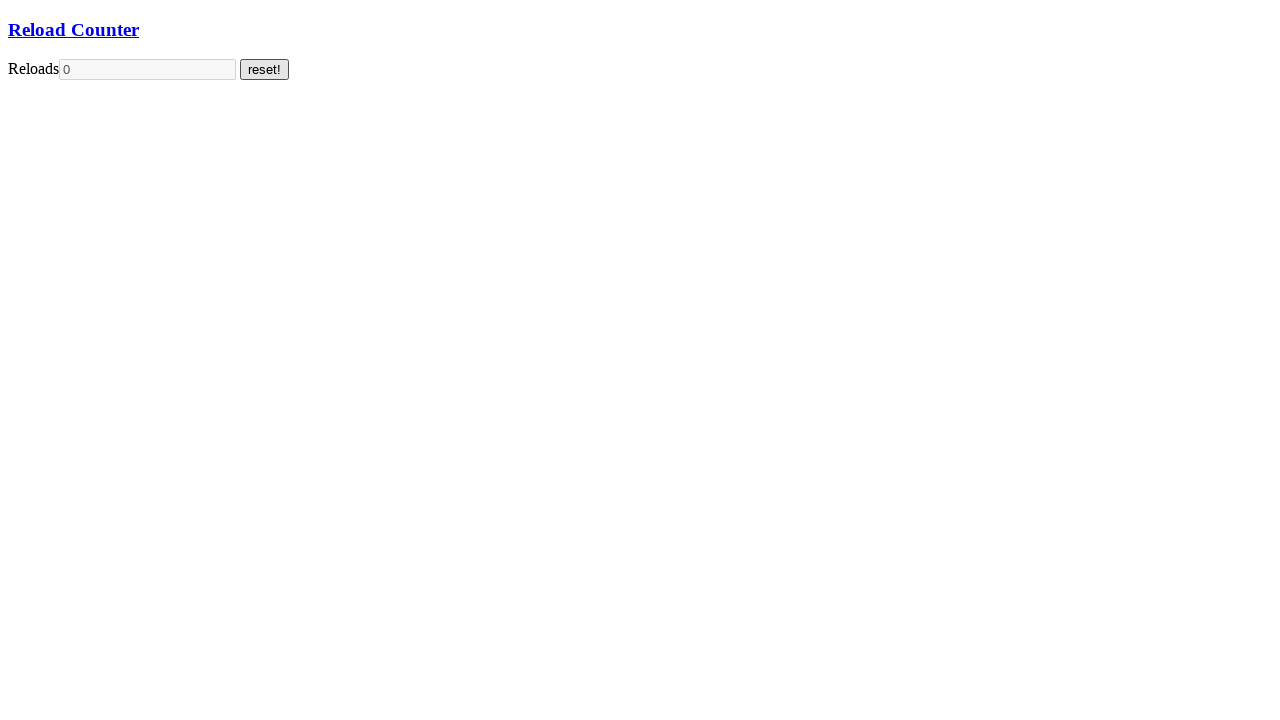

Verified counter value is still 0 after first navigation
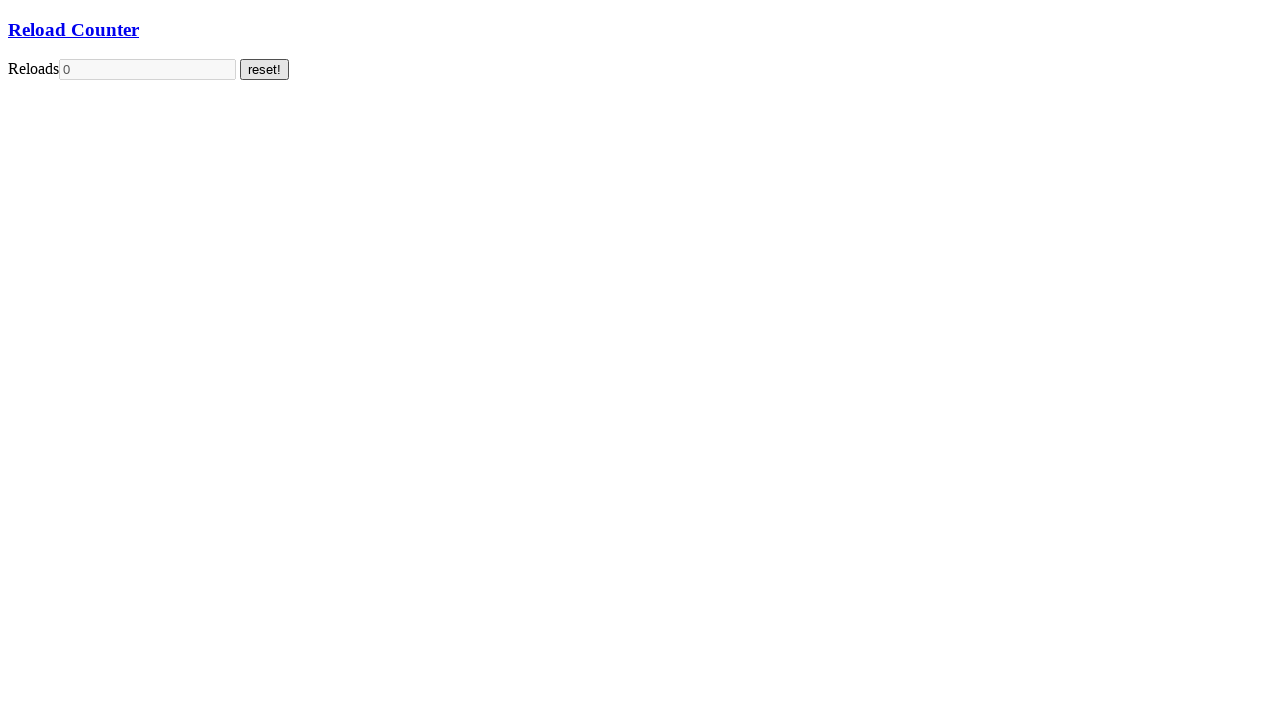

Navigated to reloadCounter.html (second navigation)
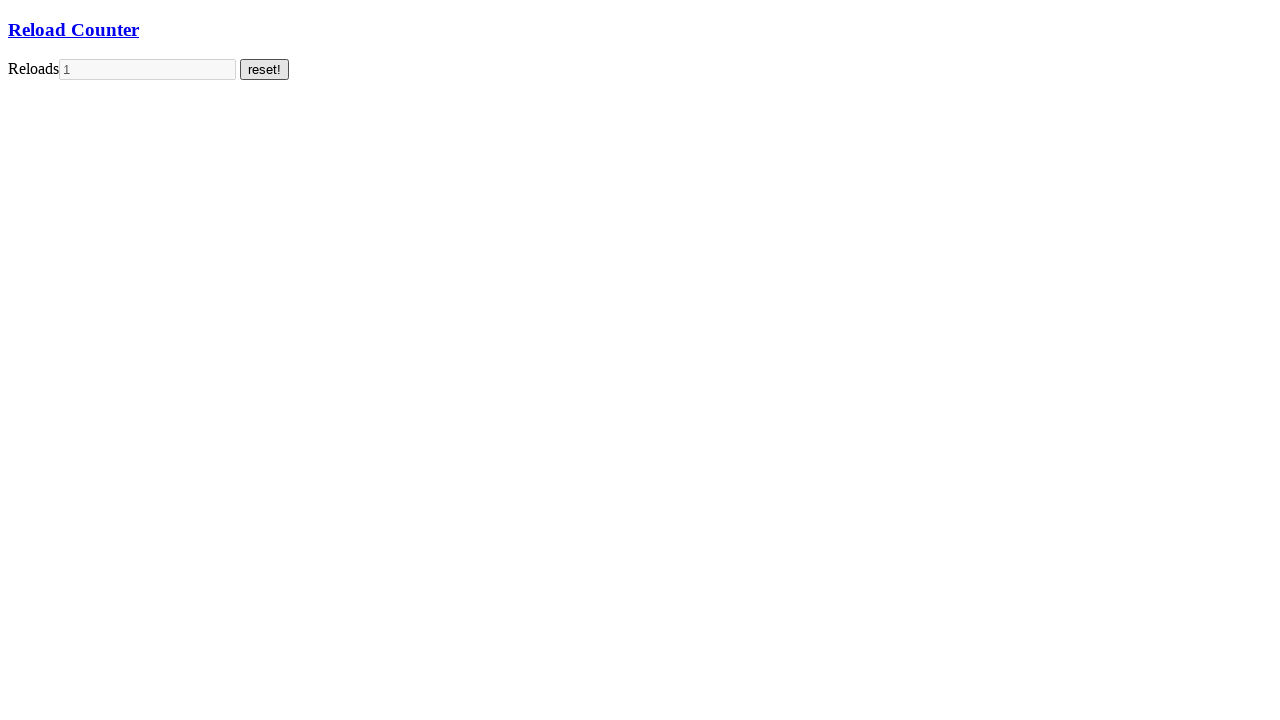

Retrieved counter value: 1
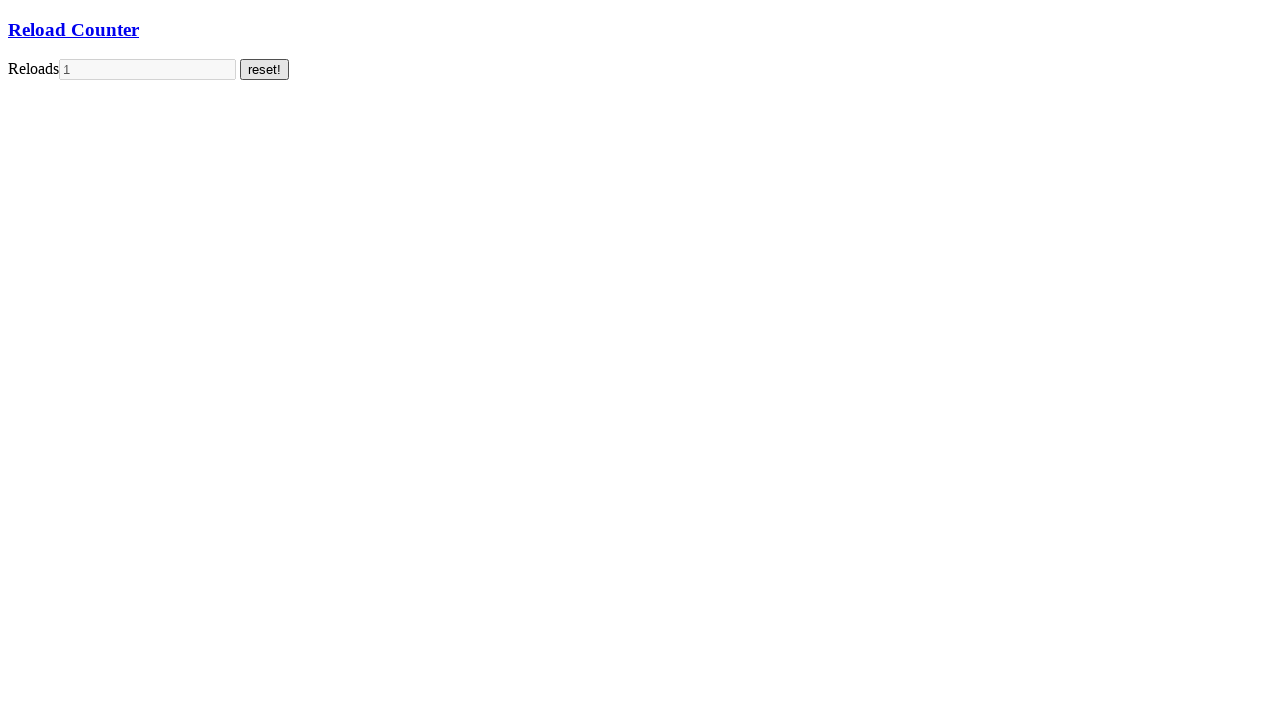

Verified counter value is either 0 or 1 after second navigation
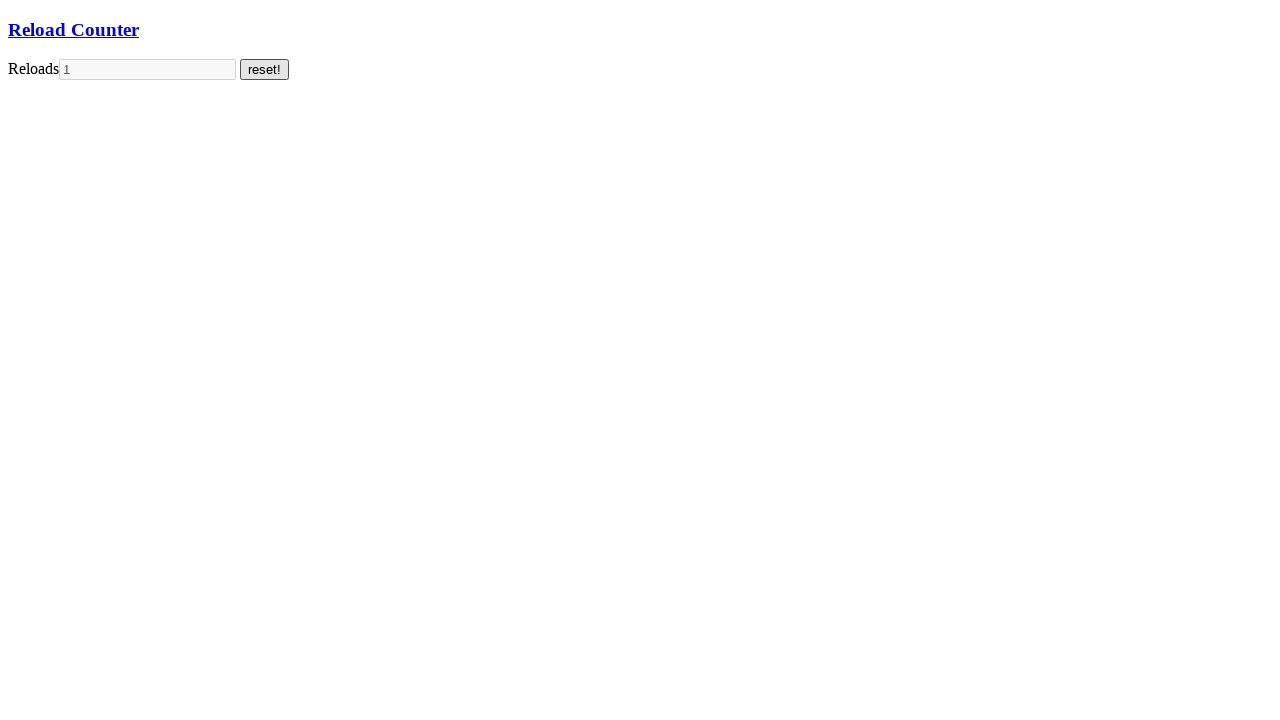

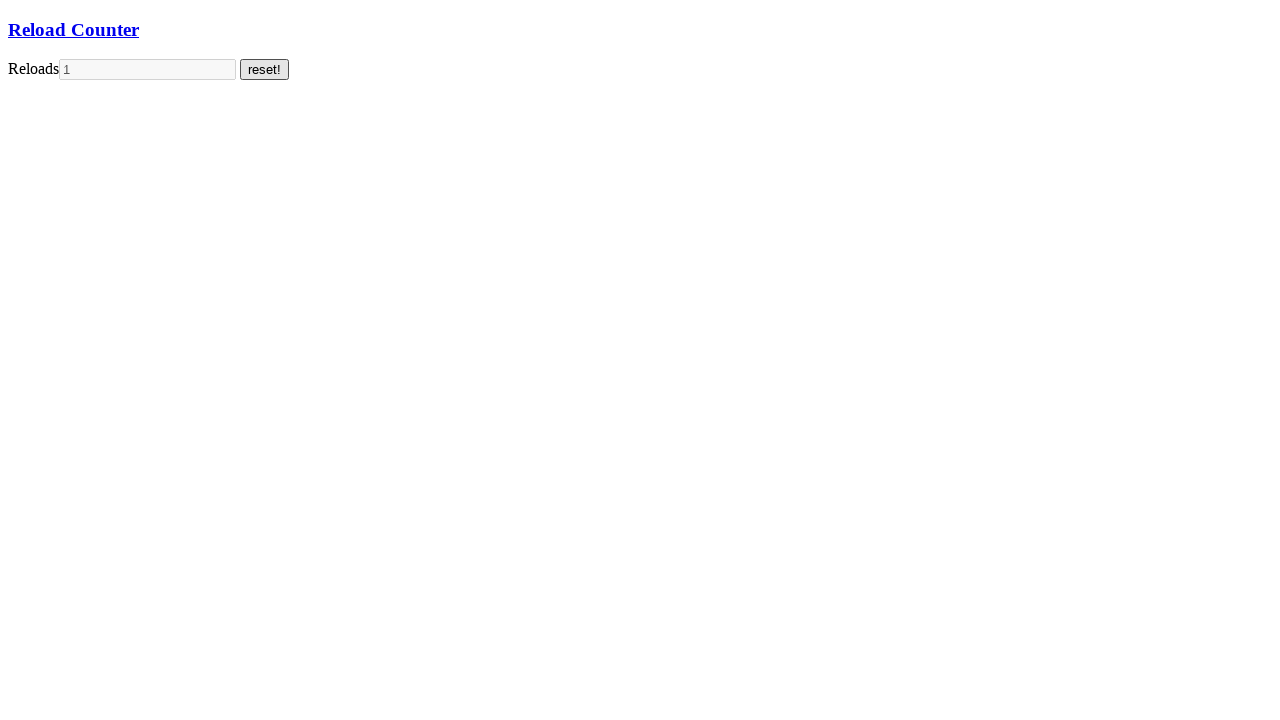